Tests multiple element selection using Ctrl+click to select non-consecutive items

Starting URL: https://jqueryui.com/resources/demos/selectable/display-grid.html

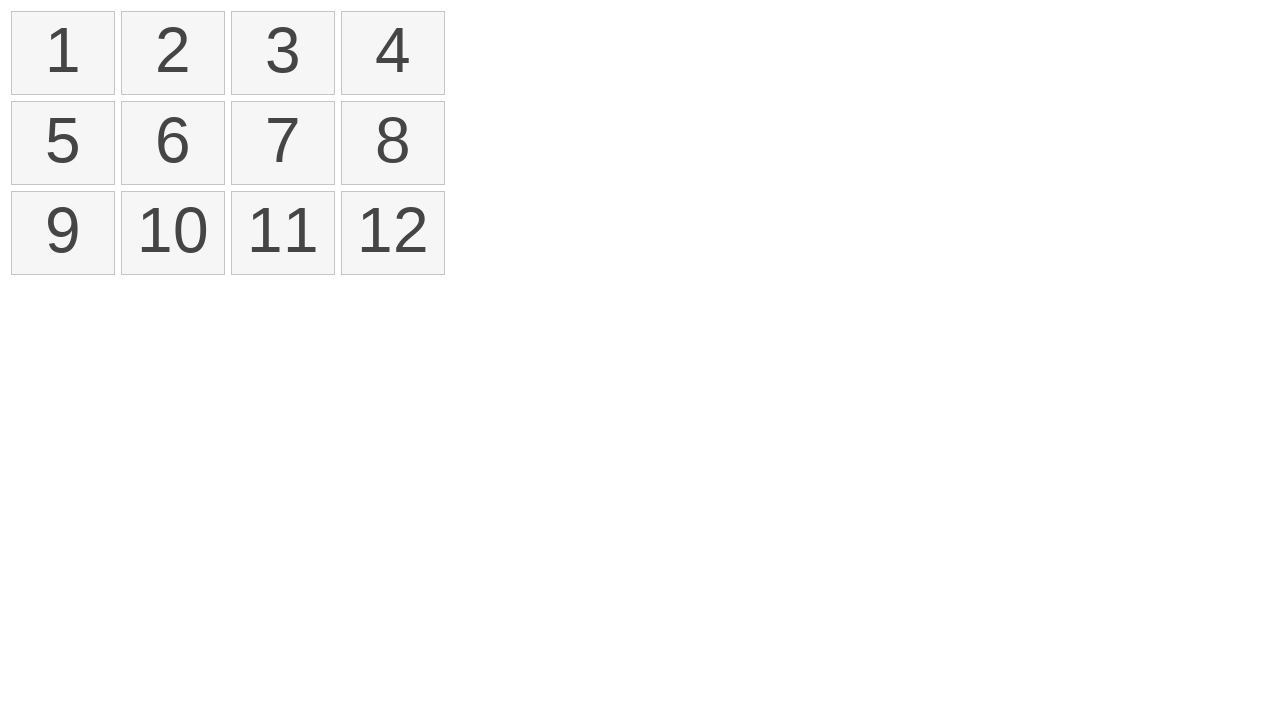

Retrieved all 12 selectable number elements
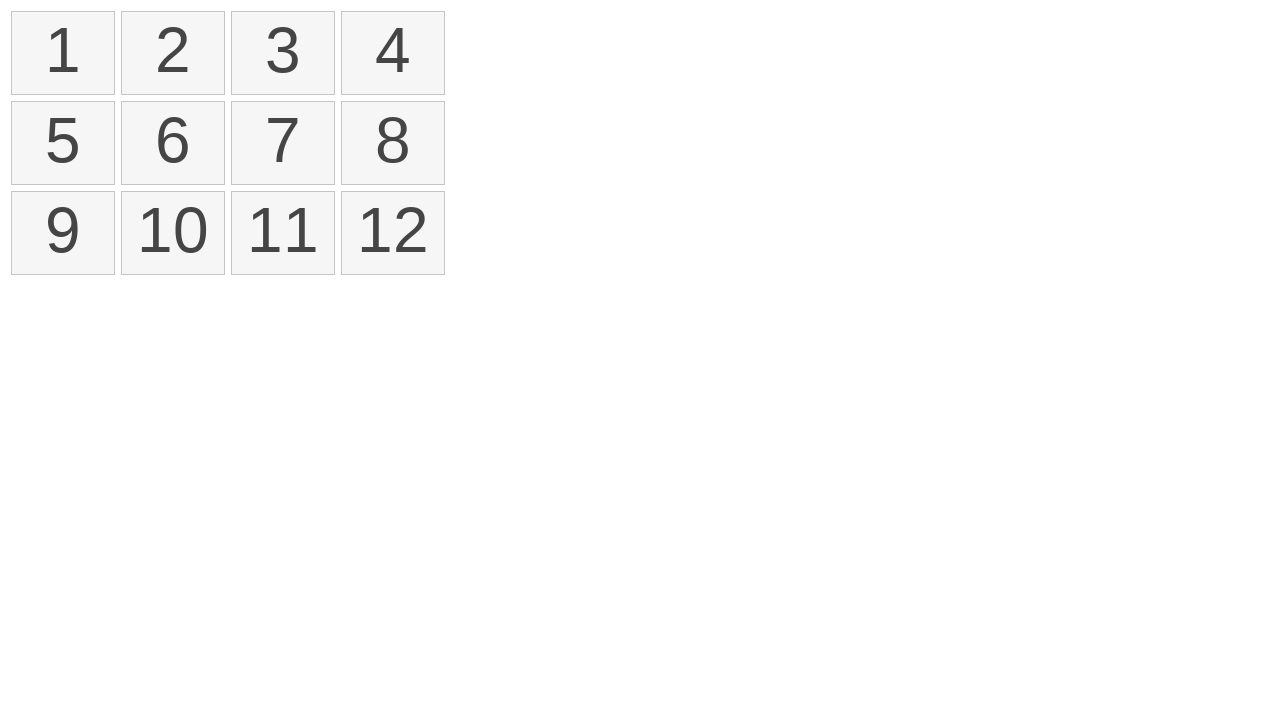

Verified 12 selectable elements are present
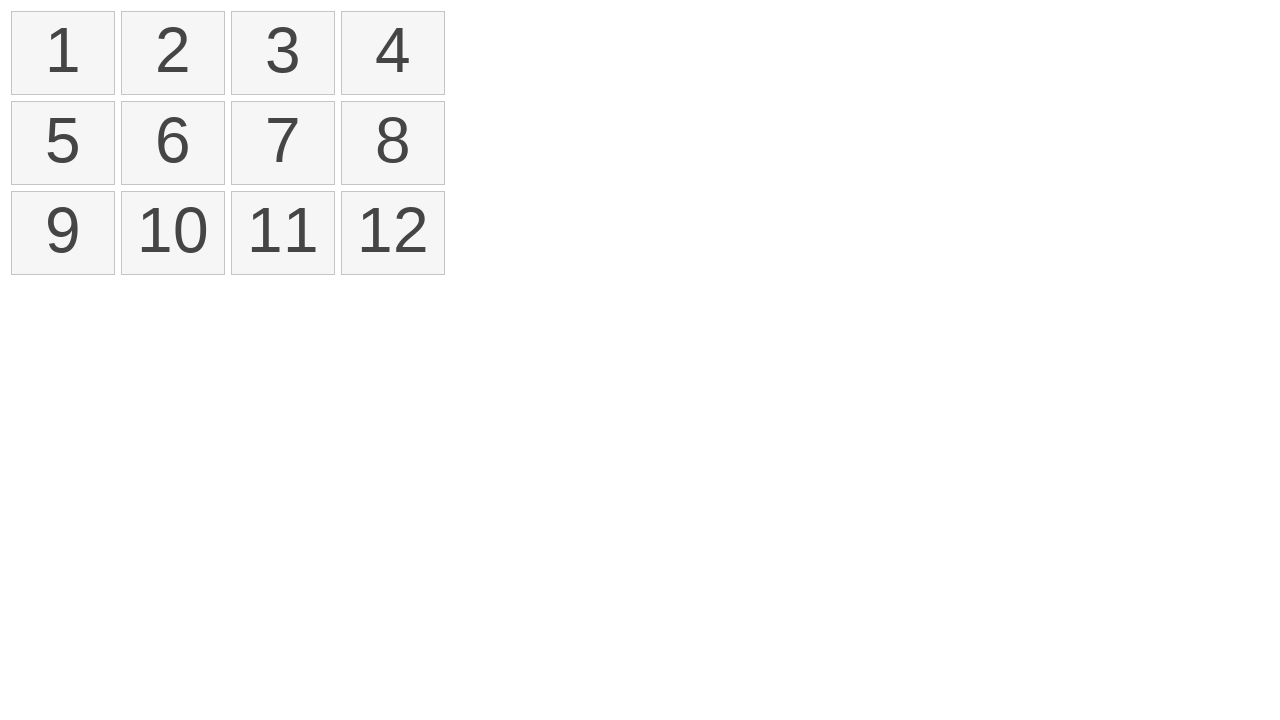

Pressed and held Ctrl key for multi-select
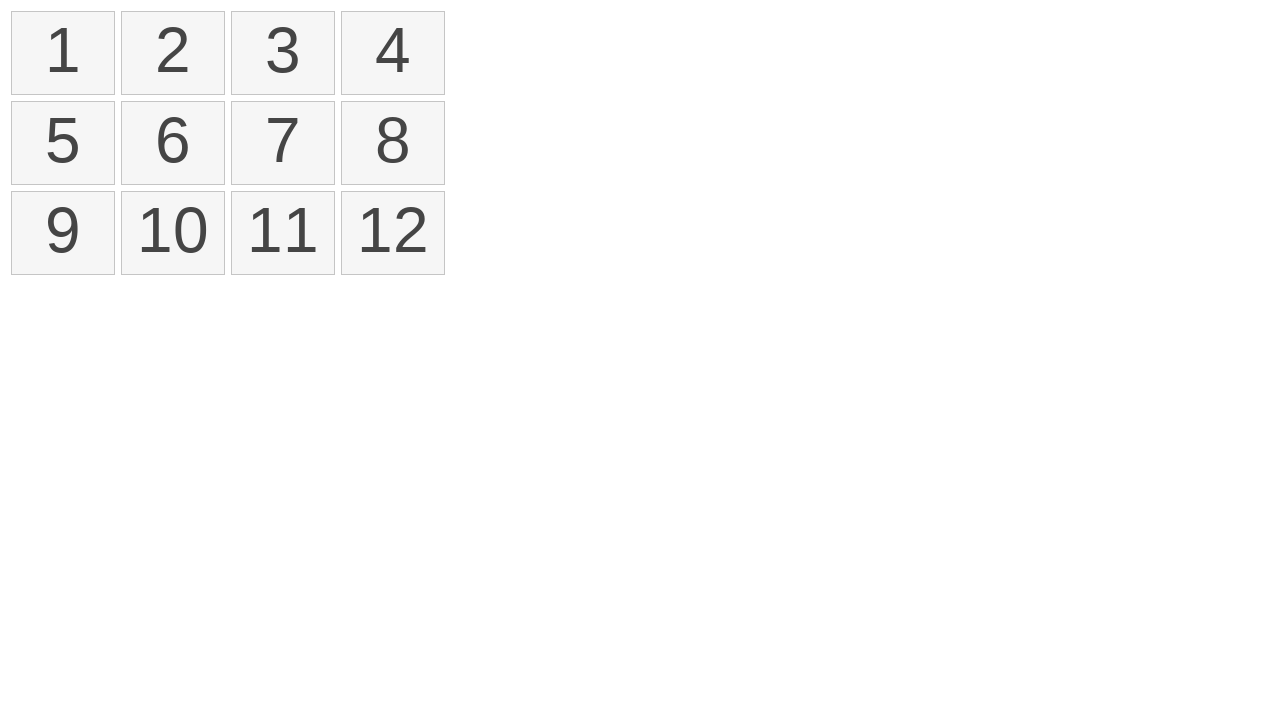

Ctrl+clicked element at index 1 (item 2) at (173, 53) on xpath=//*[@id='selectable']/li >> nth=1
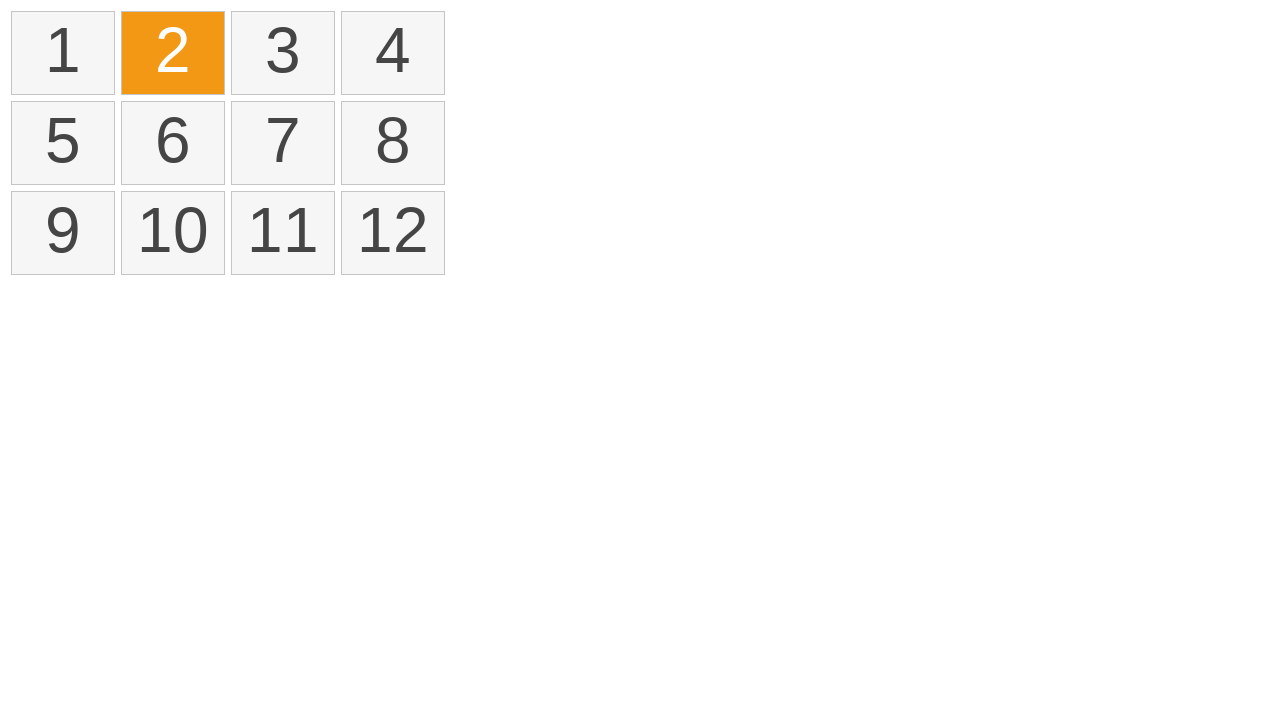

Ctrl+clicked element at index 3 (item 4) at (393, 53) on xpath=//*[@id='selectable']/li >> nth=3
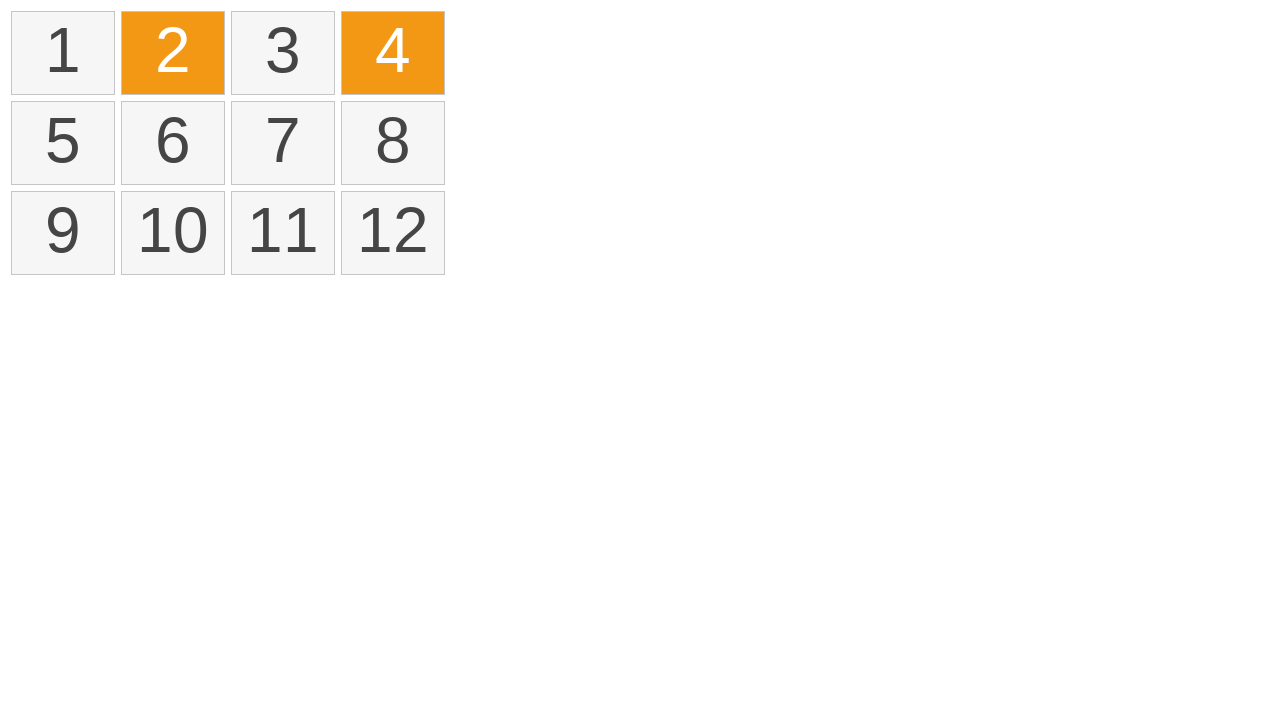

Ctrl+clicked element at index 8 (item 9) at (63, 233) on xpath=//*[@id='selectable']/li >> nth=8
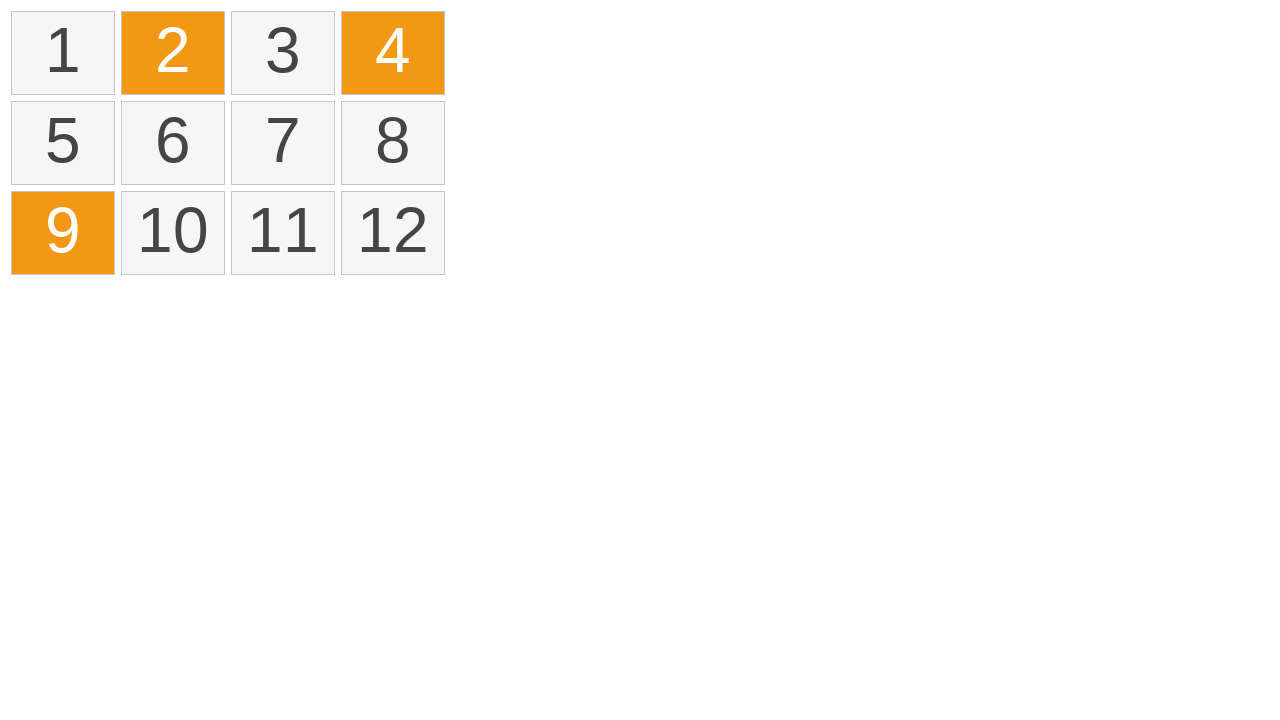

Ctrl+clicked element at index 9 (item 10) at (173, 233) on xpath=//*[@id='selectable']/li >> nth=9
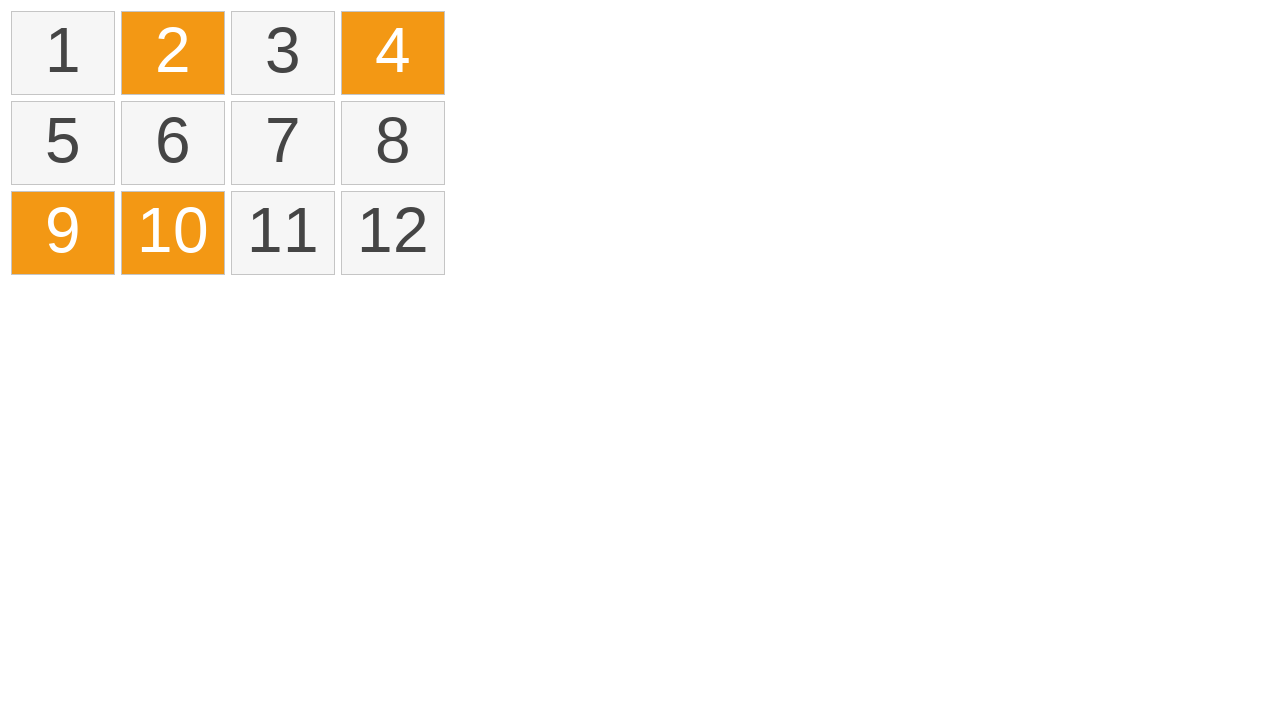

Released Ctrl key
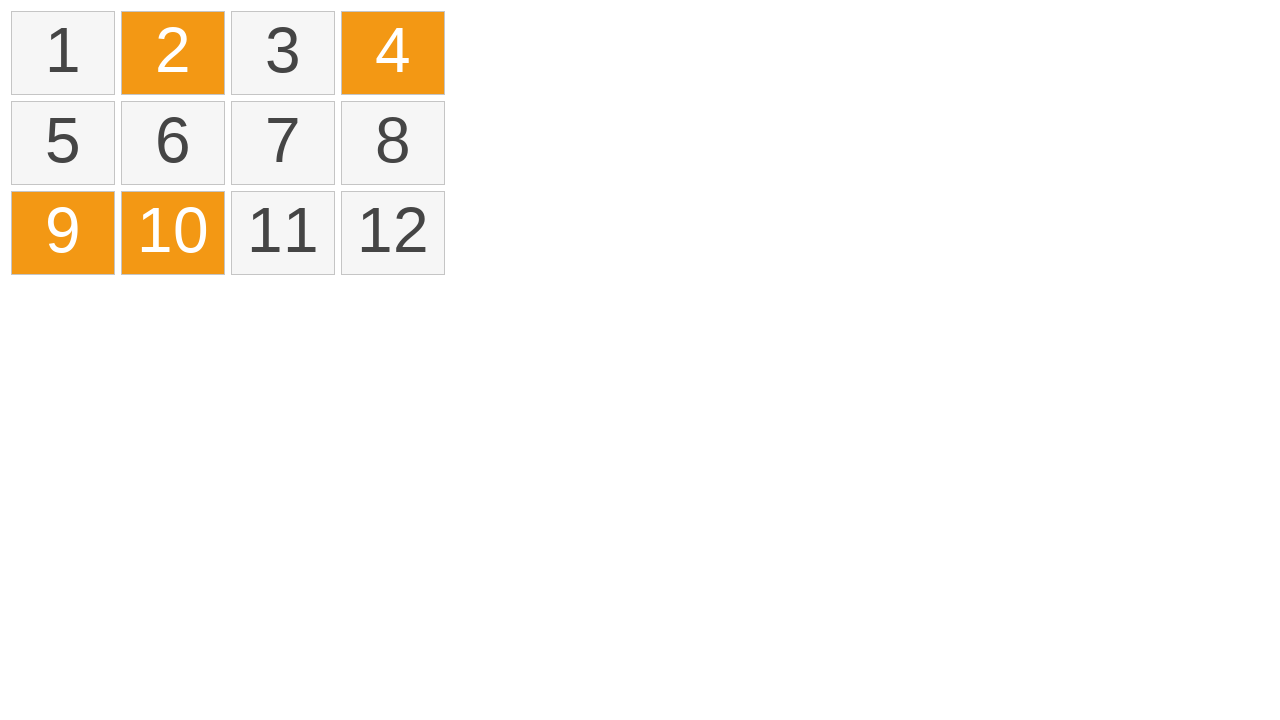

Retrieved all elements with ui-selected class
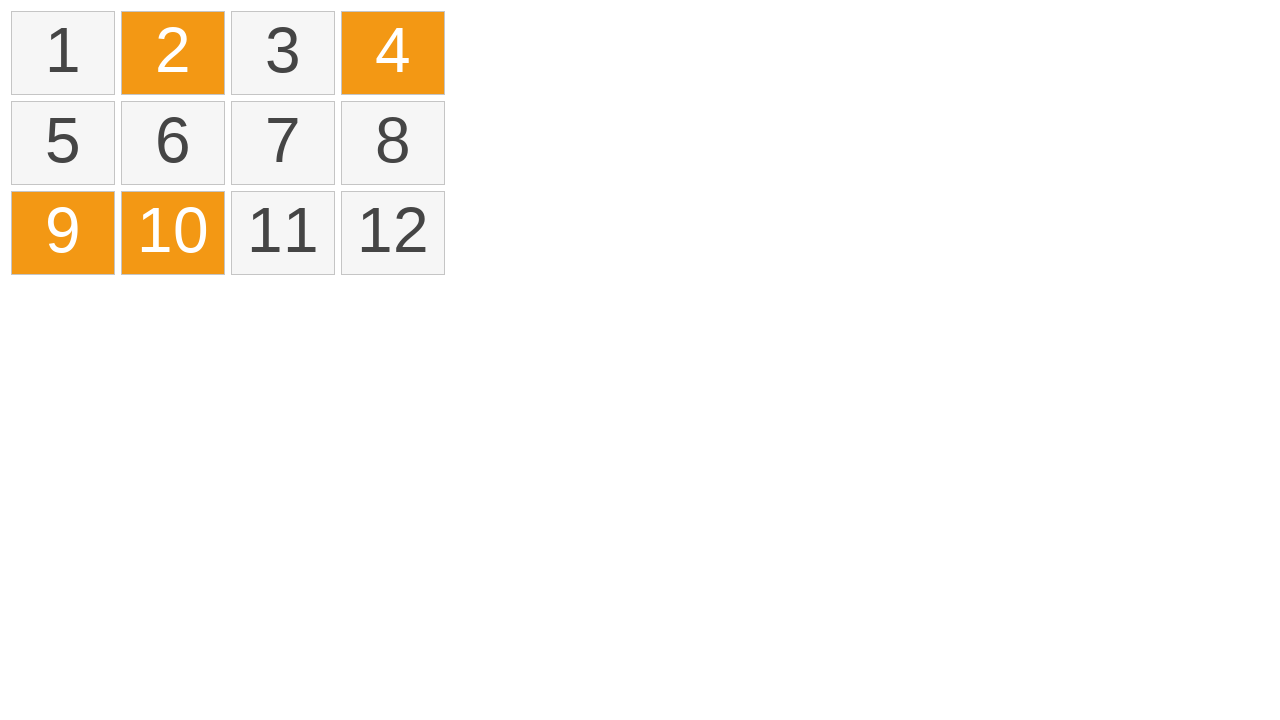

Verified exactly 4 elements are selected
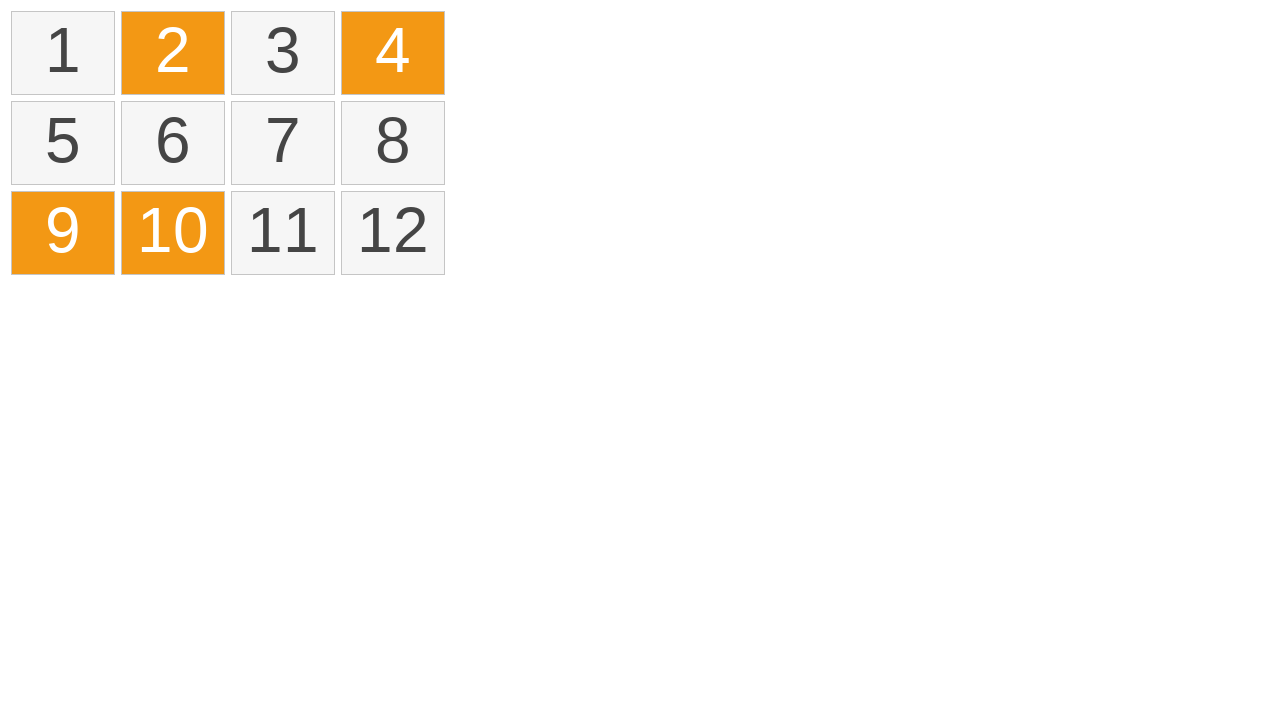

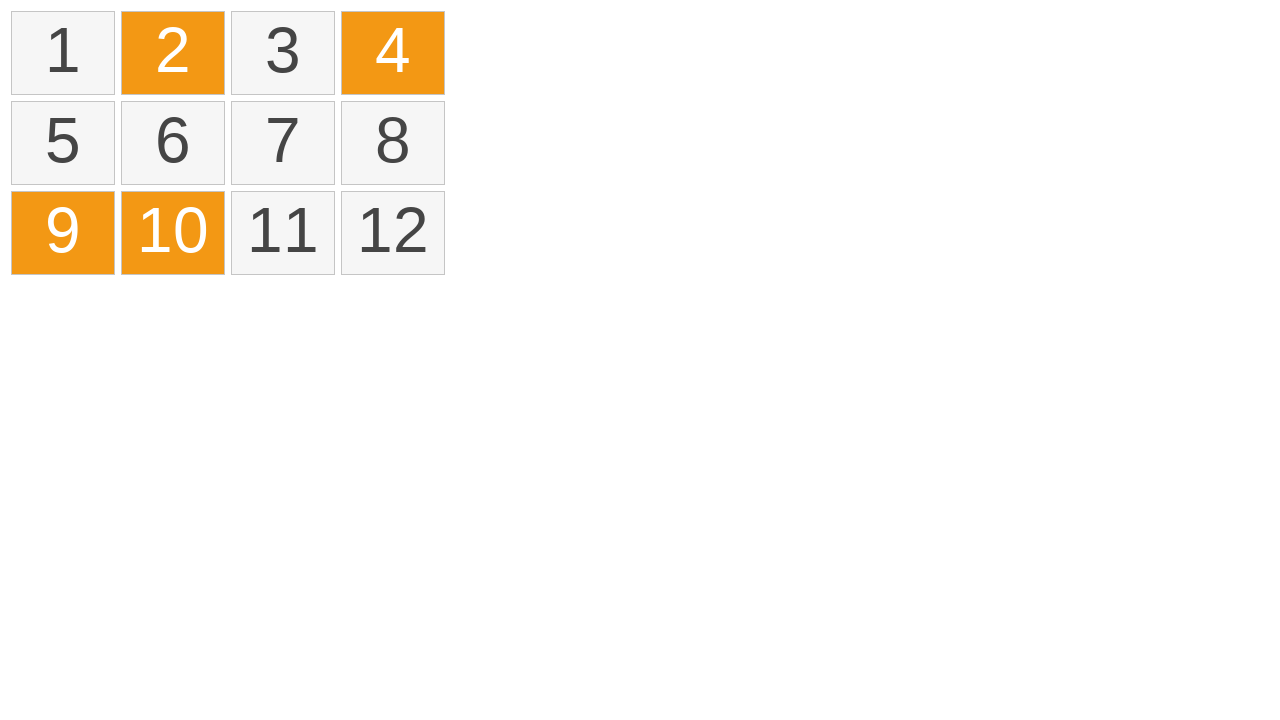